Tests the RGPV result portal by navigating to the program selection page, clicking on a program radio button option, and then navigating back to the same page.

Starting URL: http://result.rgpv.ac.in/result/programselect.aspx

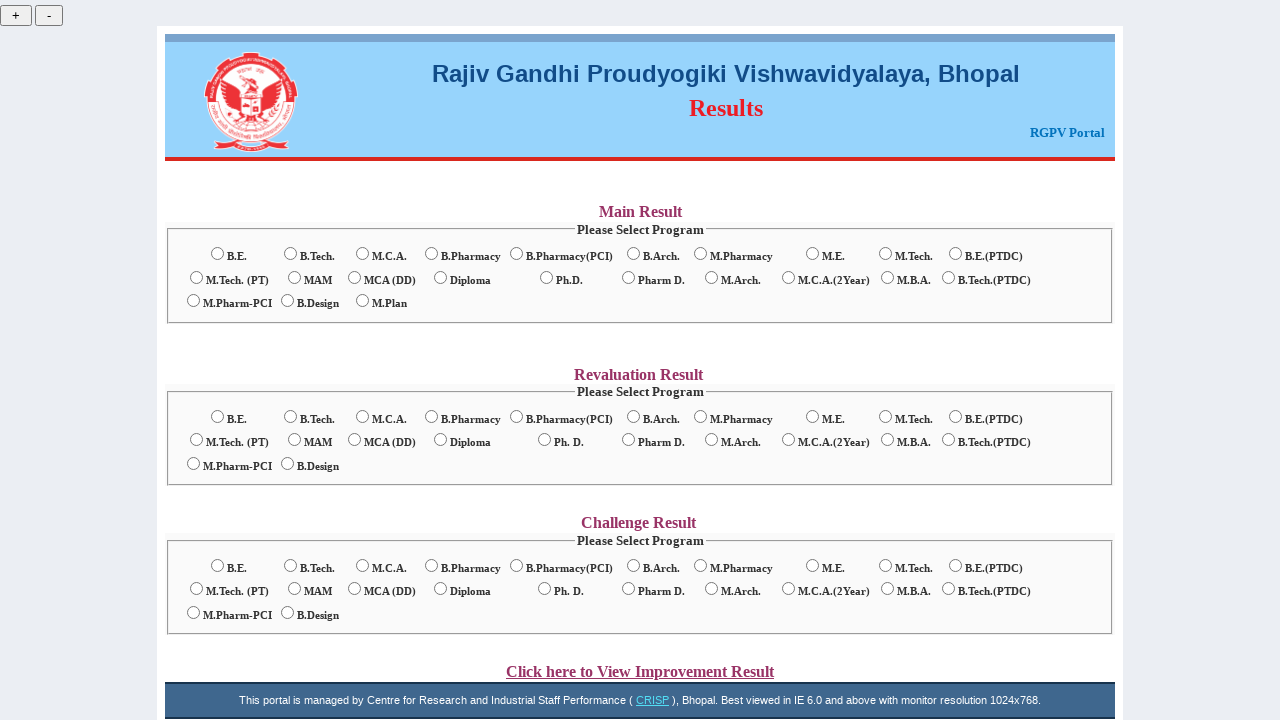

Clicked the first program radio button option at (218, 254) on #radlstProgram_0
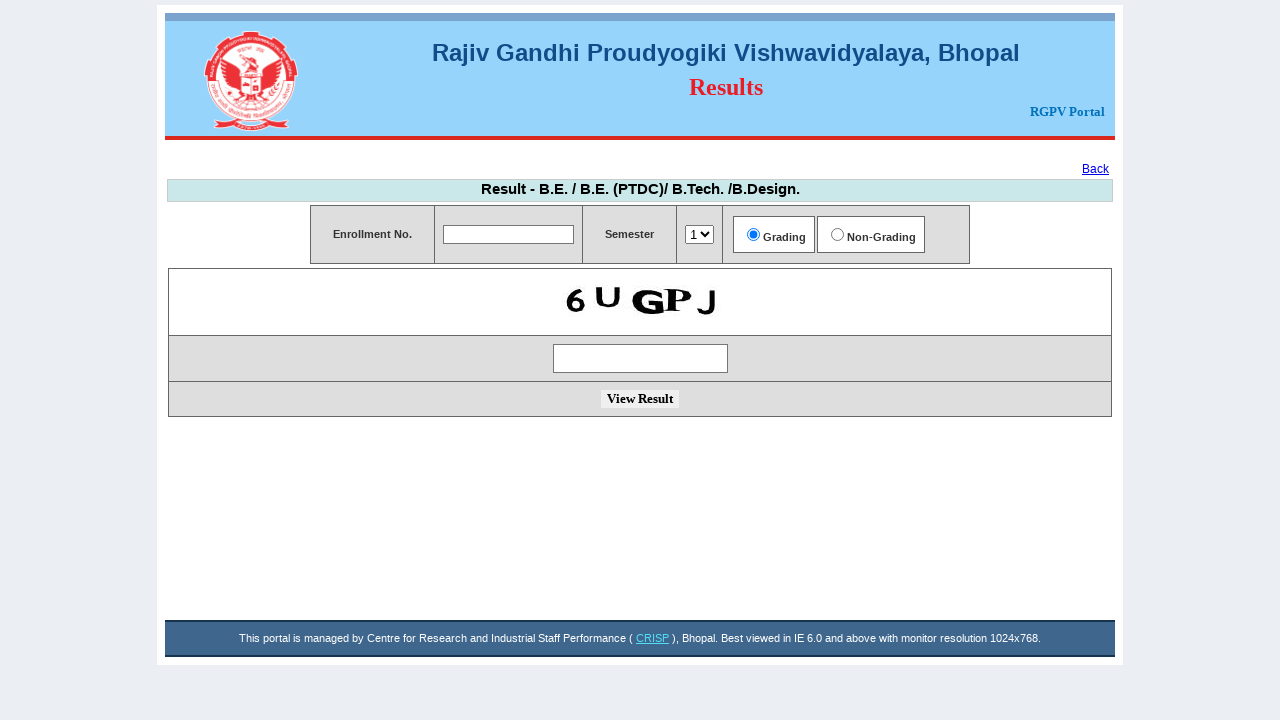

Navigated back to the program selection page
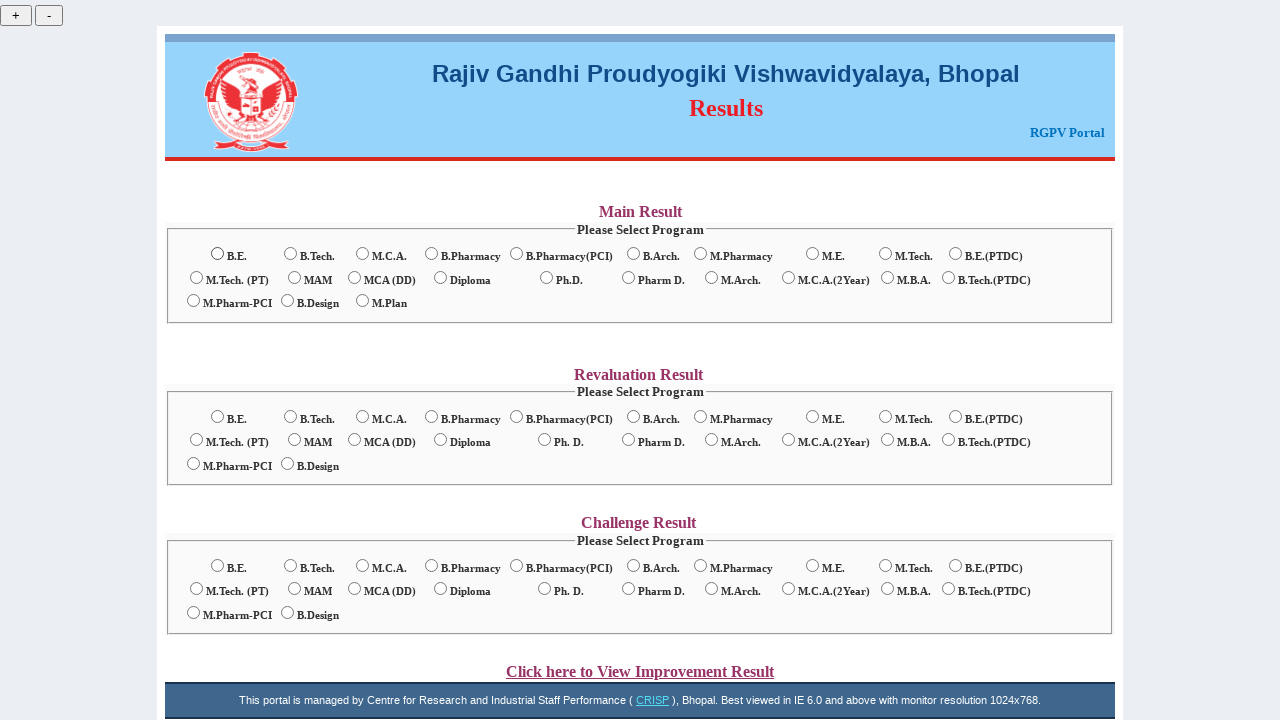

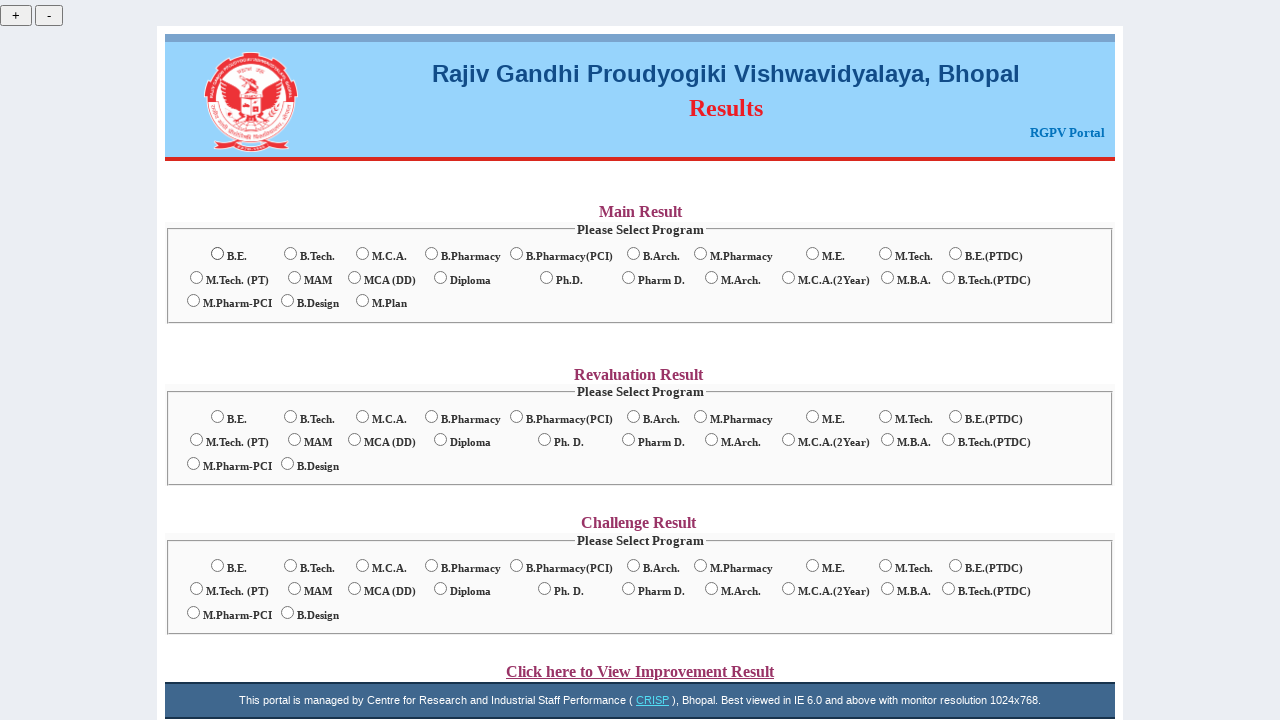